Tests the UK DVLA vehicle registration lookup service by entering a vehicle registration number, clicking through the form, and verifying that vehicle details (color and make) are displayed correctly.

Starting URL: https://www.gov.uk/get-vehicle-information-from-dvla

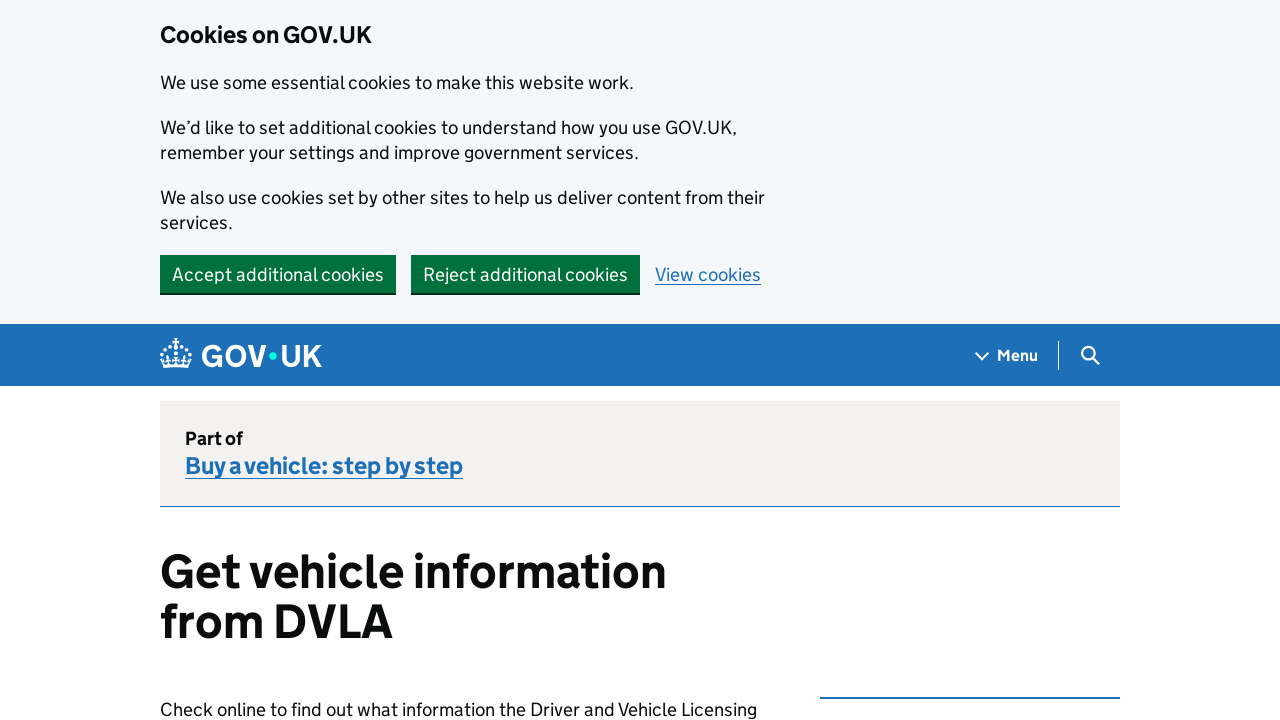

Clicked 'Start now' button to begin vehicle lookup at (224, 360) on text=Start now
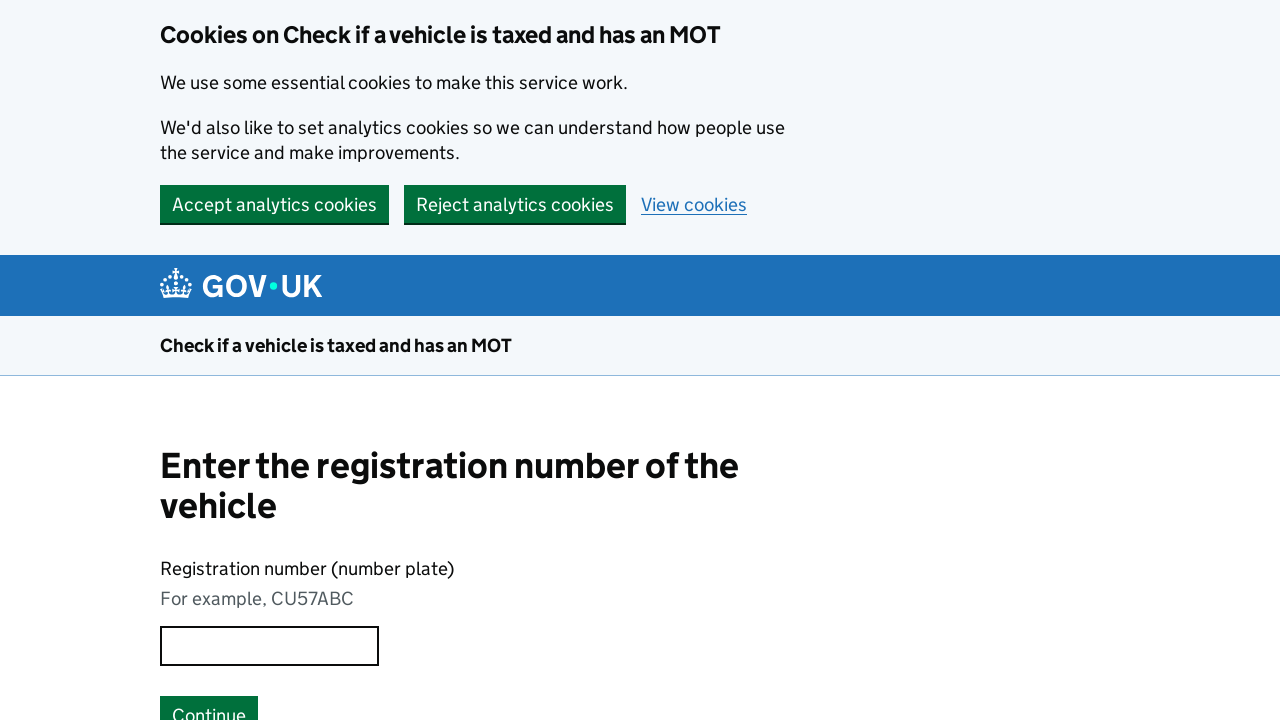

Entered vehicle registration number 'MJ17XRK' on input[id='wizard_vehicle_enquiry_capture_vrn_vrn']
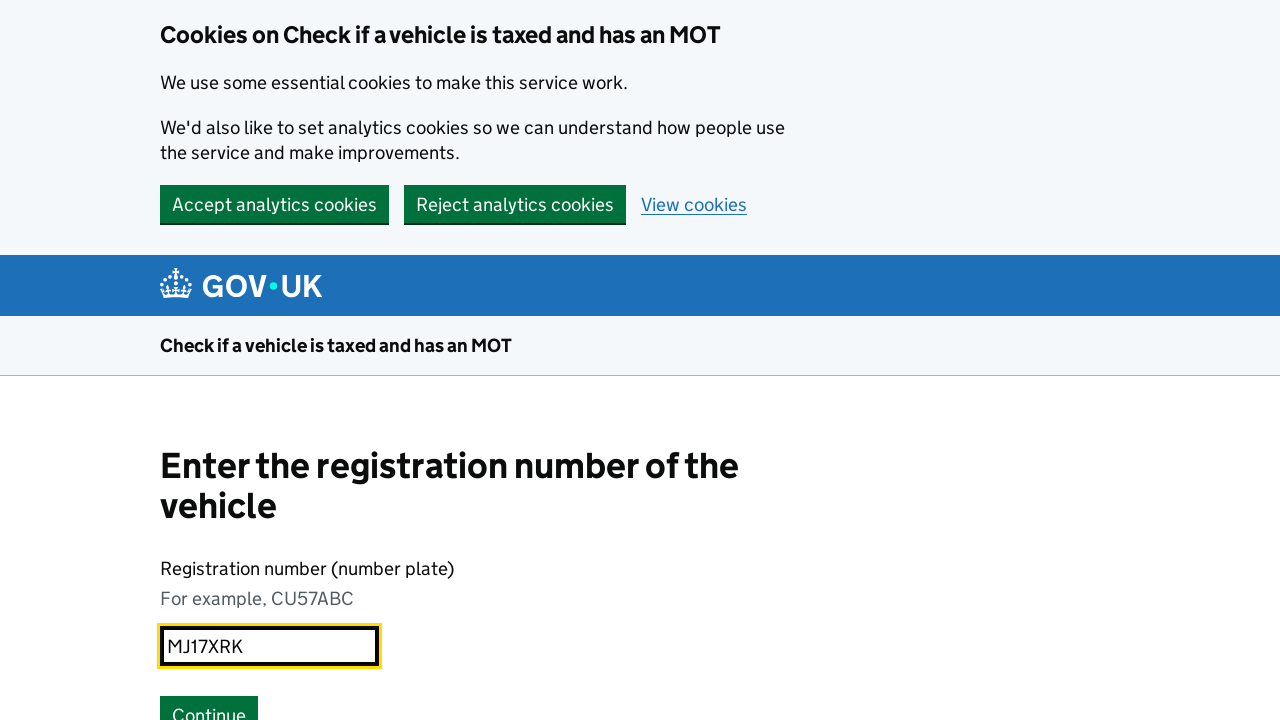

Clicked 'Continue' button to submit registration at (209, 701) on button:has-text('Continue')
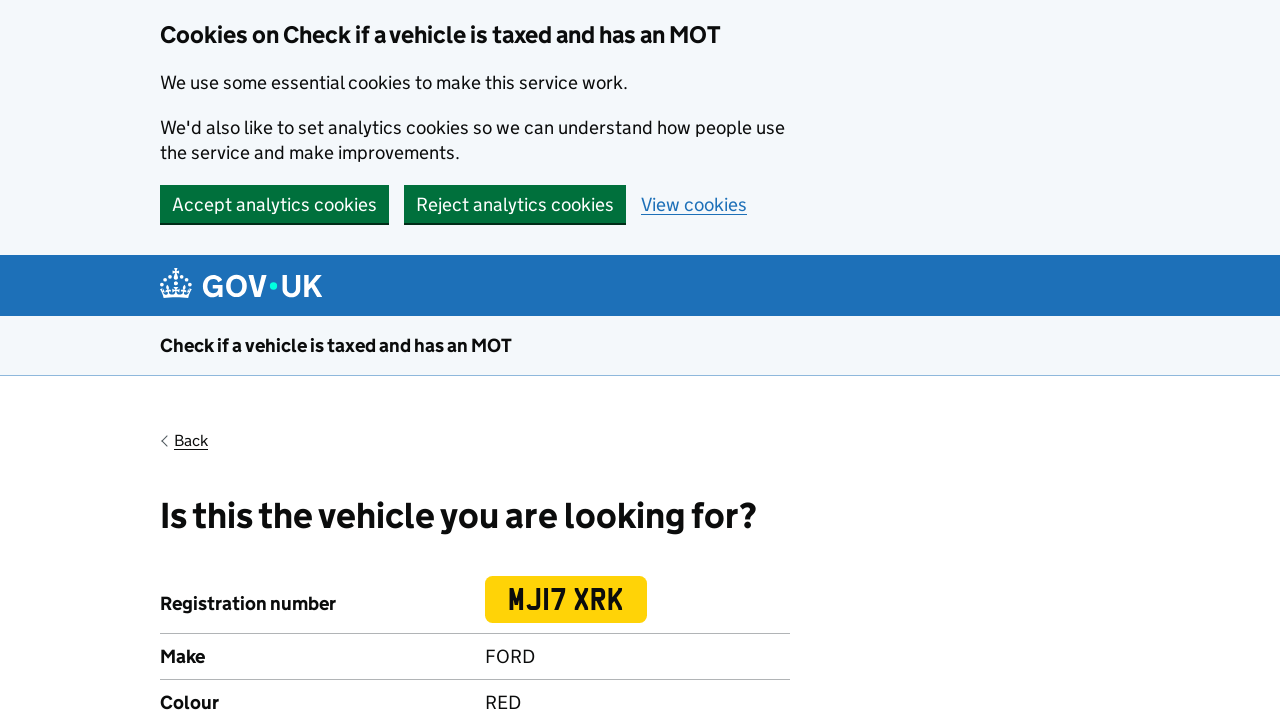

Vehicle details page loaded successfully
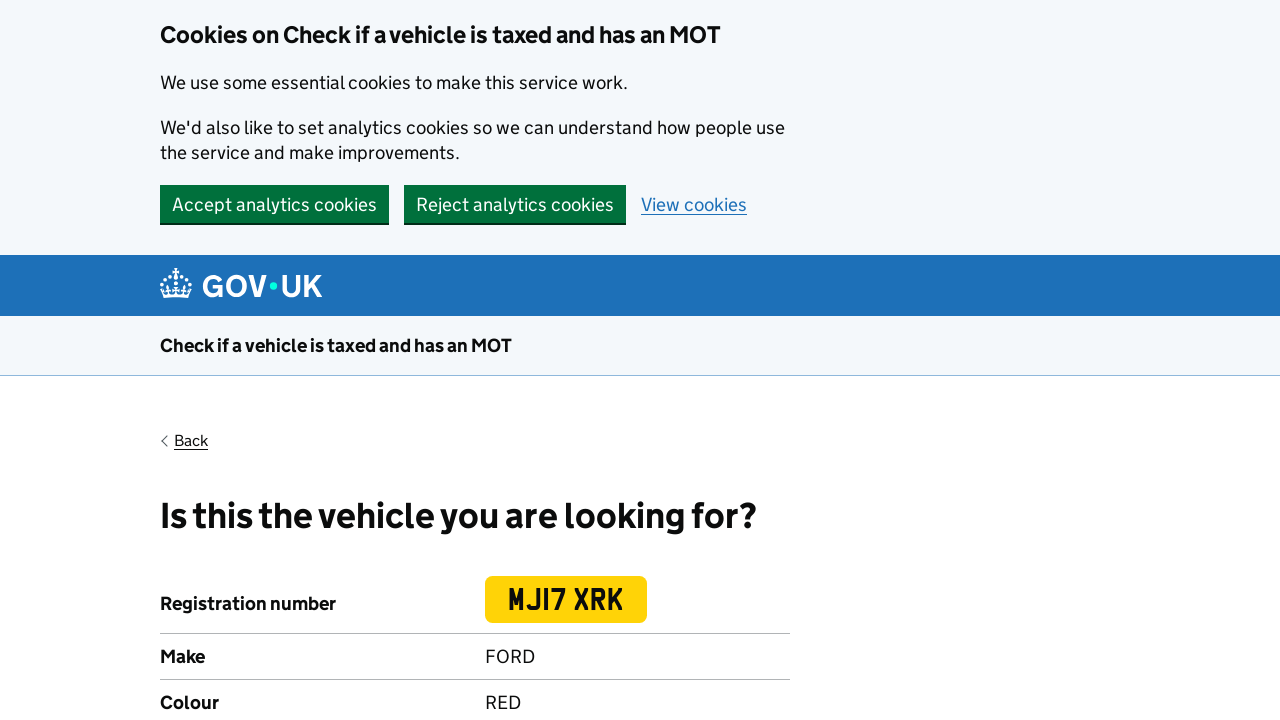

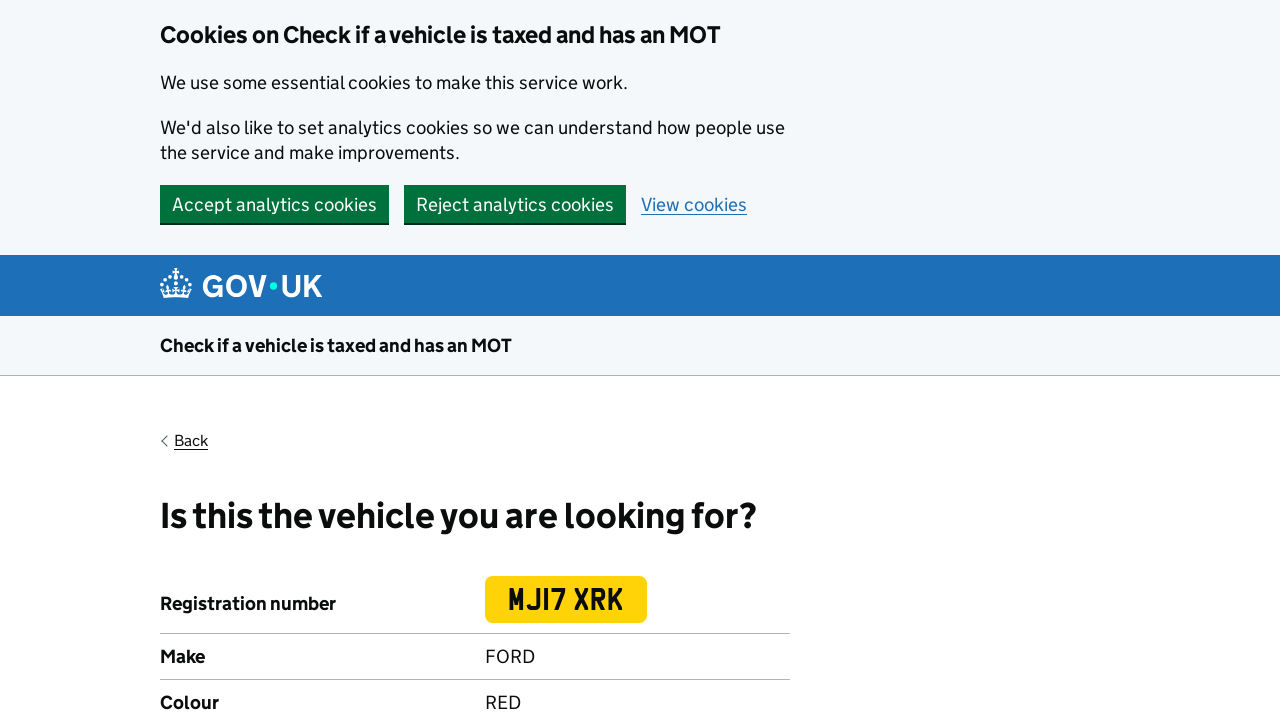